Randomly selects and toggles checkboxes on a GWT showcase page, clicking three random checkboxes twice to toggle them on and off

Starting URL: http://samples.gwtproject.org/samples/Showcase/Showcase.html#!CwCheckBox

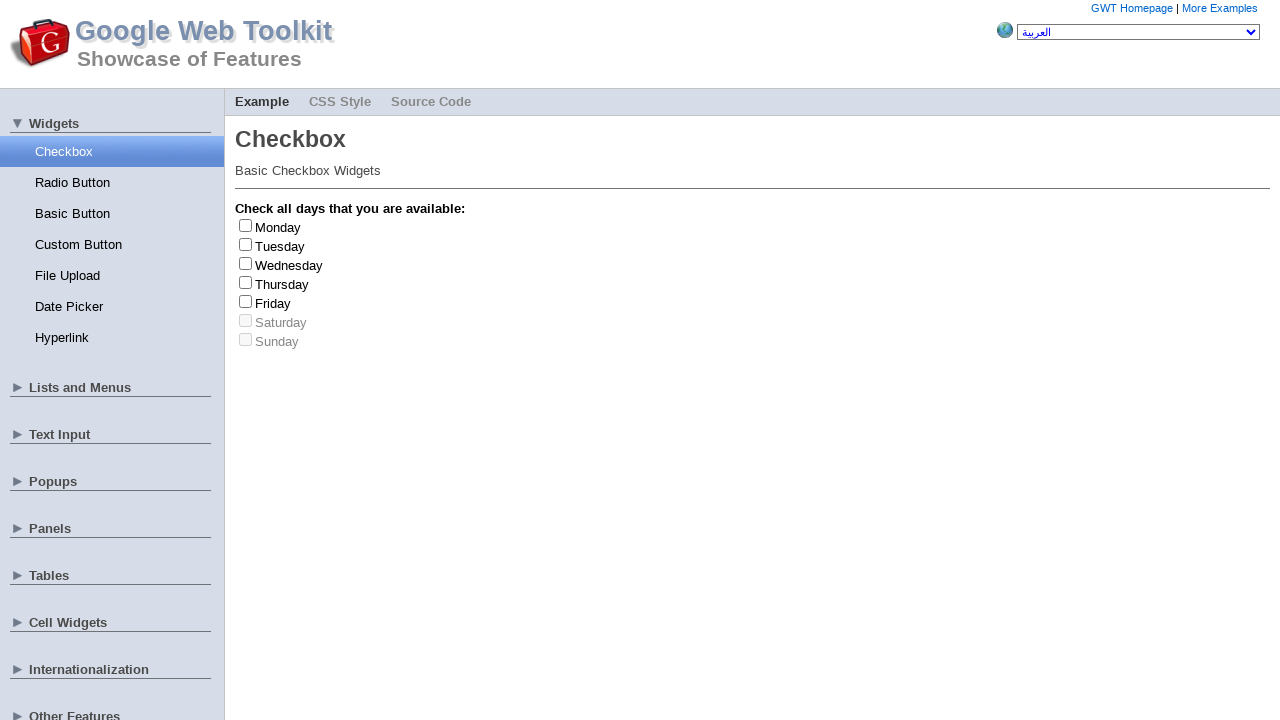

Located all checkboxes on the page
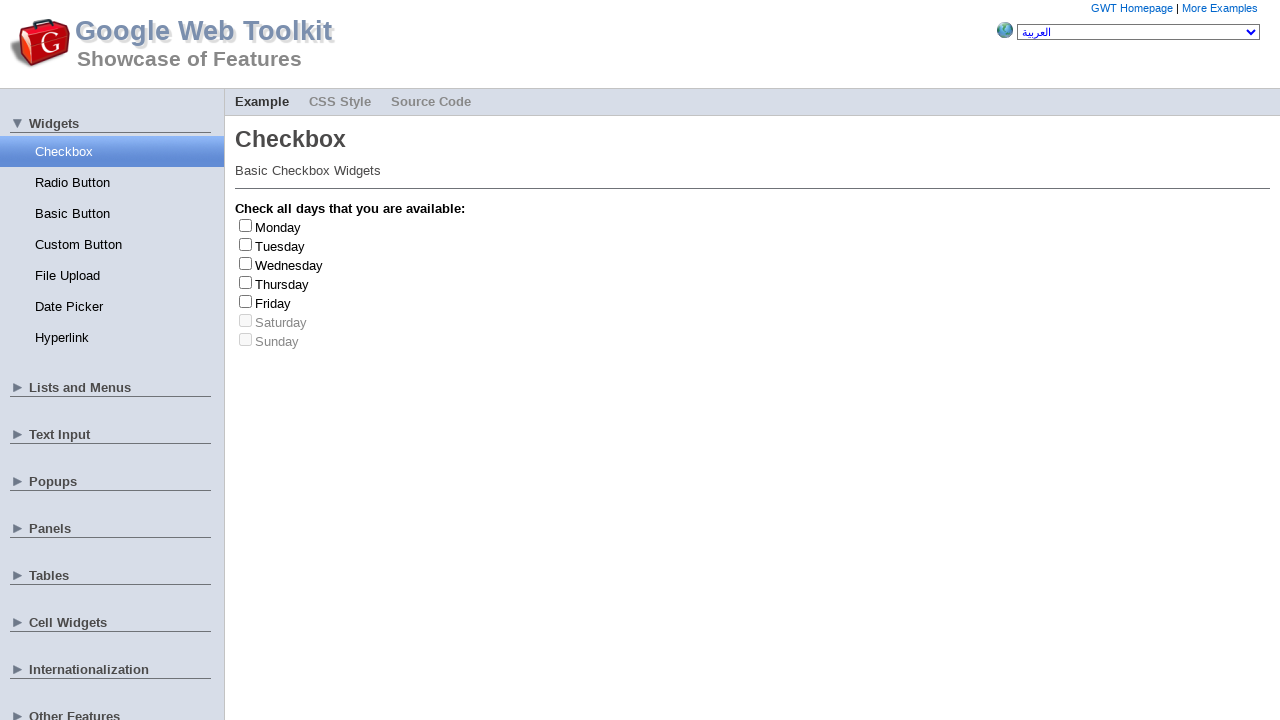

Located all checkbox labels on the page
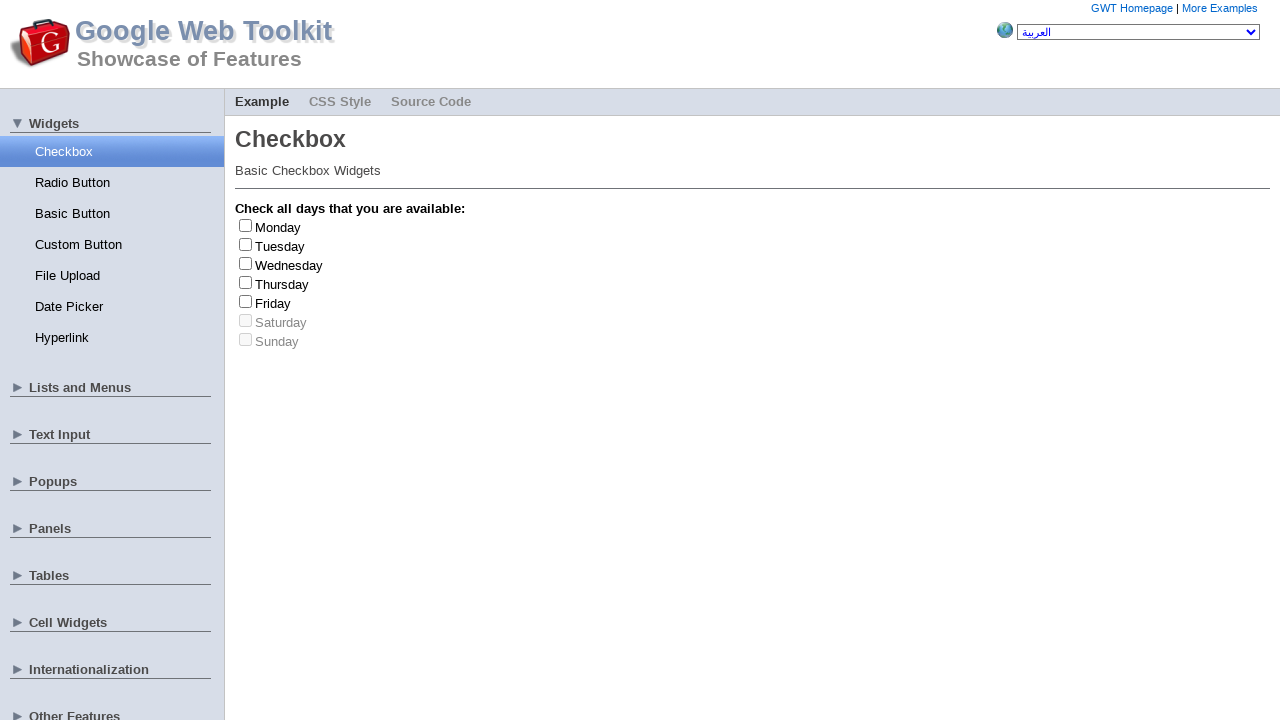

Clicked checkbox at index 4 to toggle on at (246, 301) on td input >> nth=4
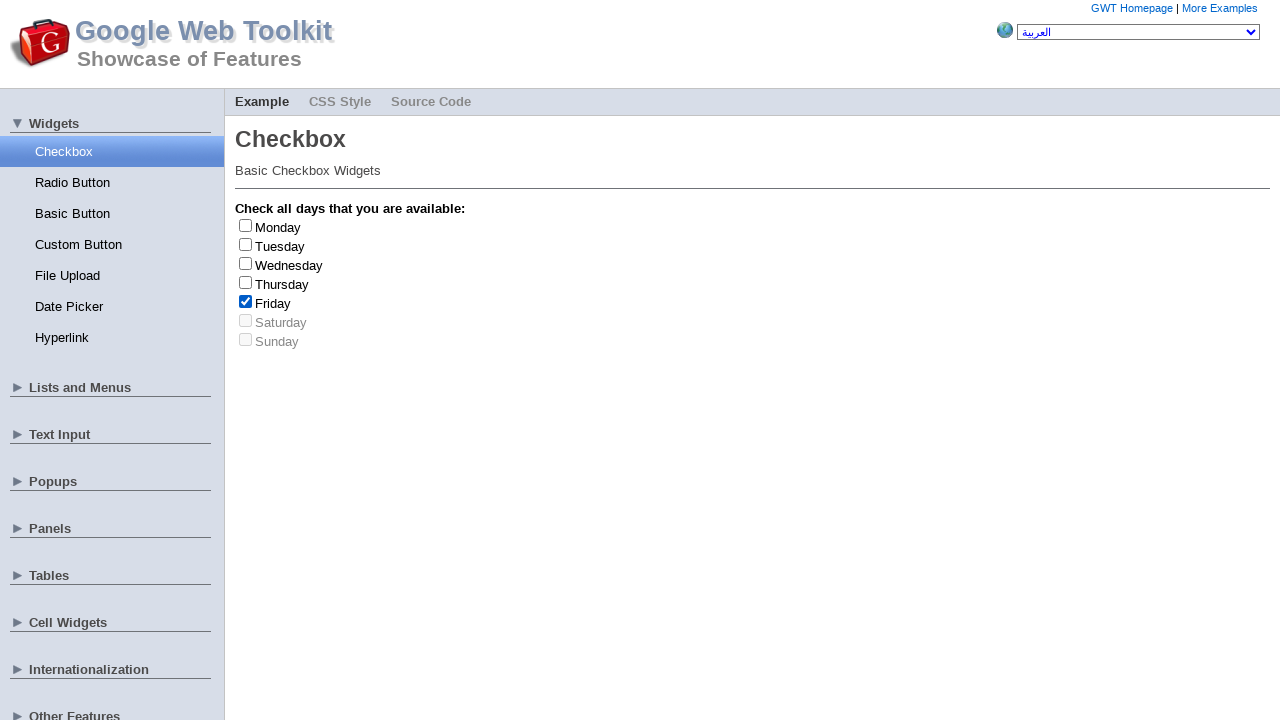

Retrieved label text: 'Friday'
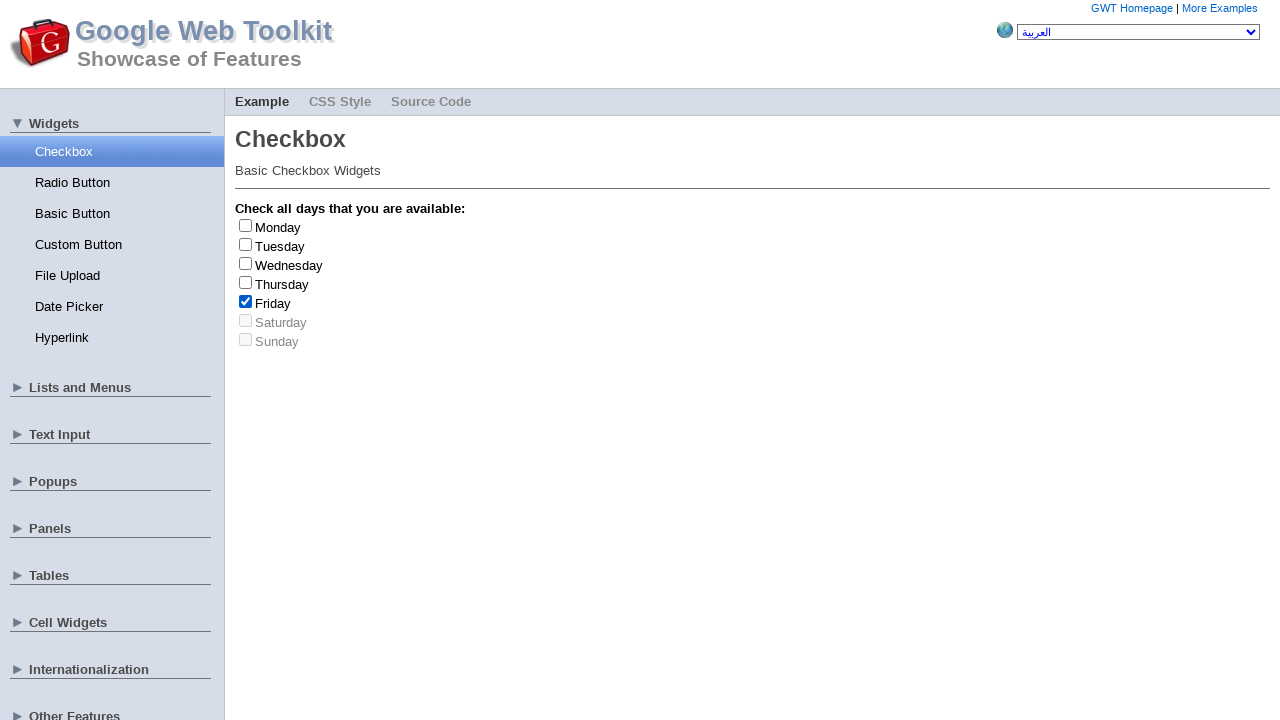

Friday checkbox is enabled, incrementing counter
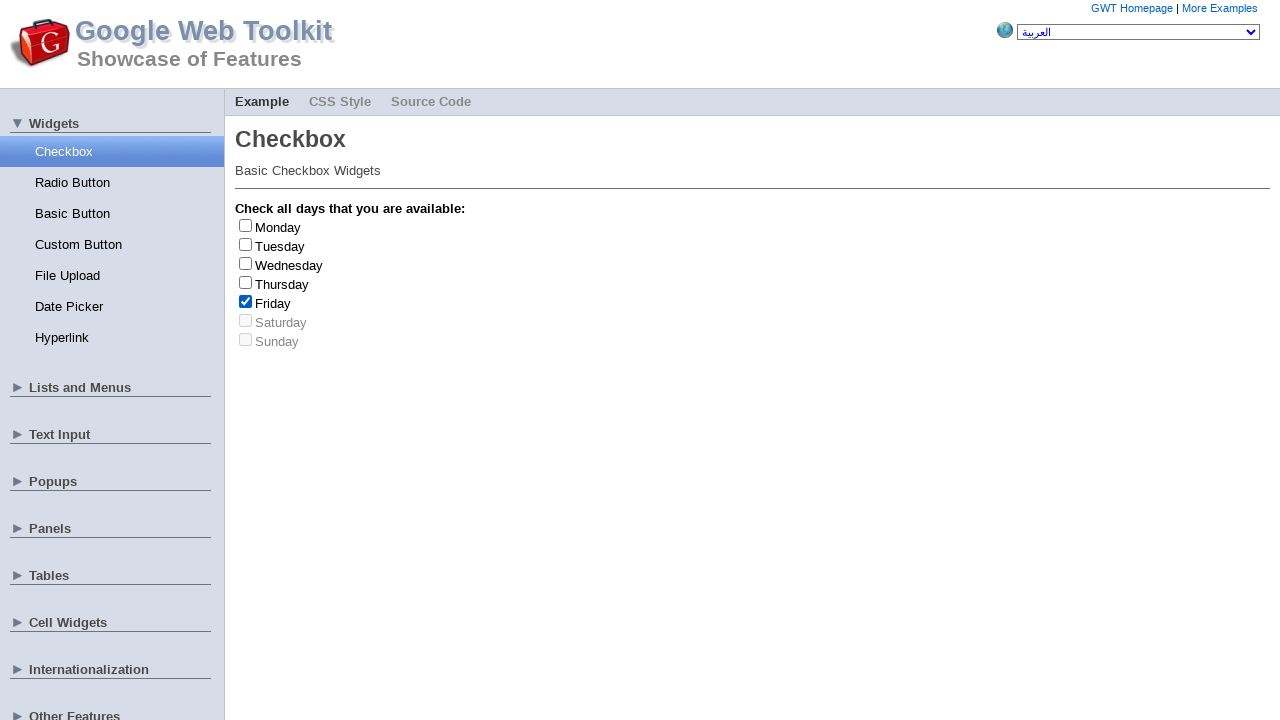

Clicked checkbox at index 4 to toggle off at (246, 301) on td input >> nth=4
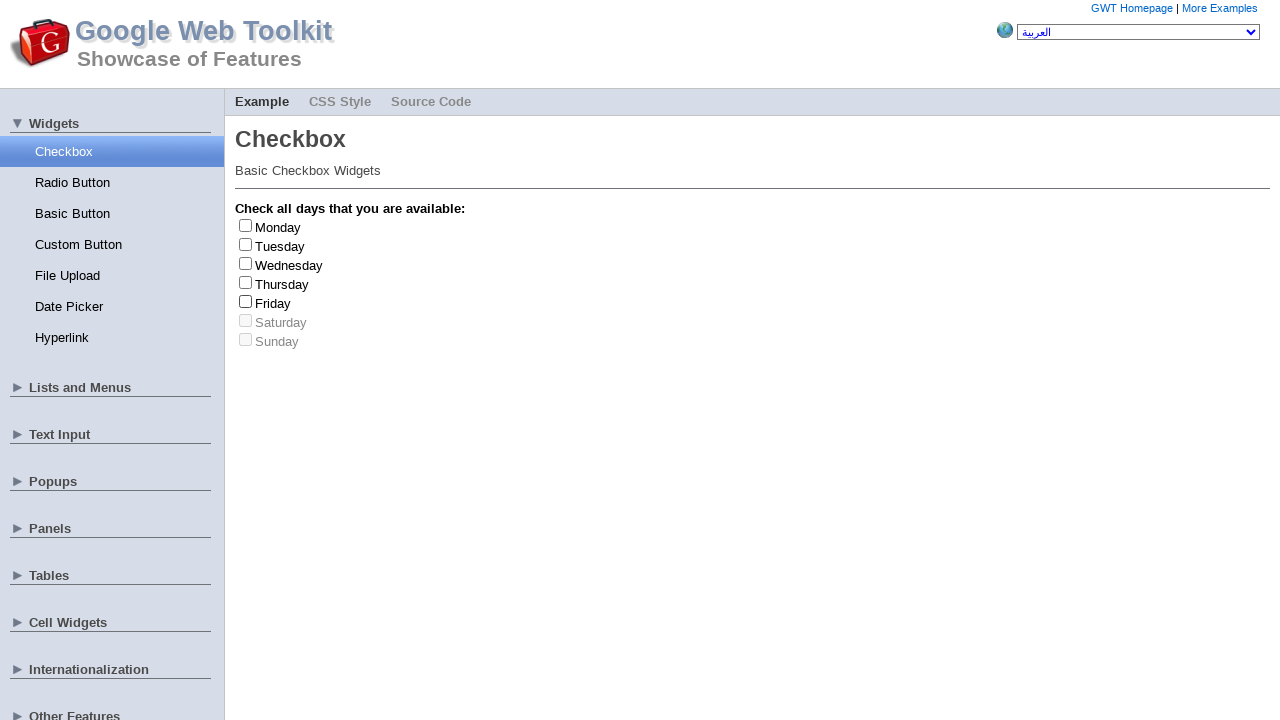

Clicked checkbox at index 3 to toggle on at (246, 282) on td input >> nth=3
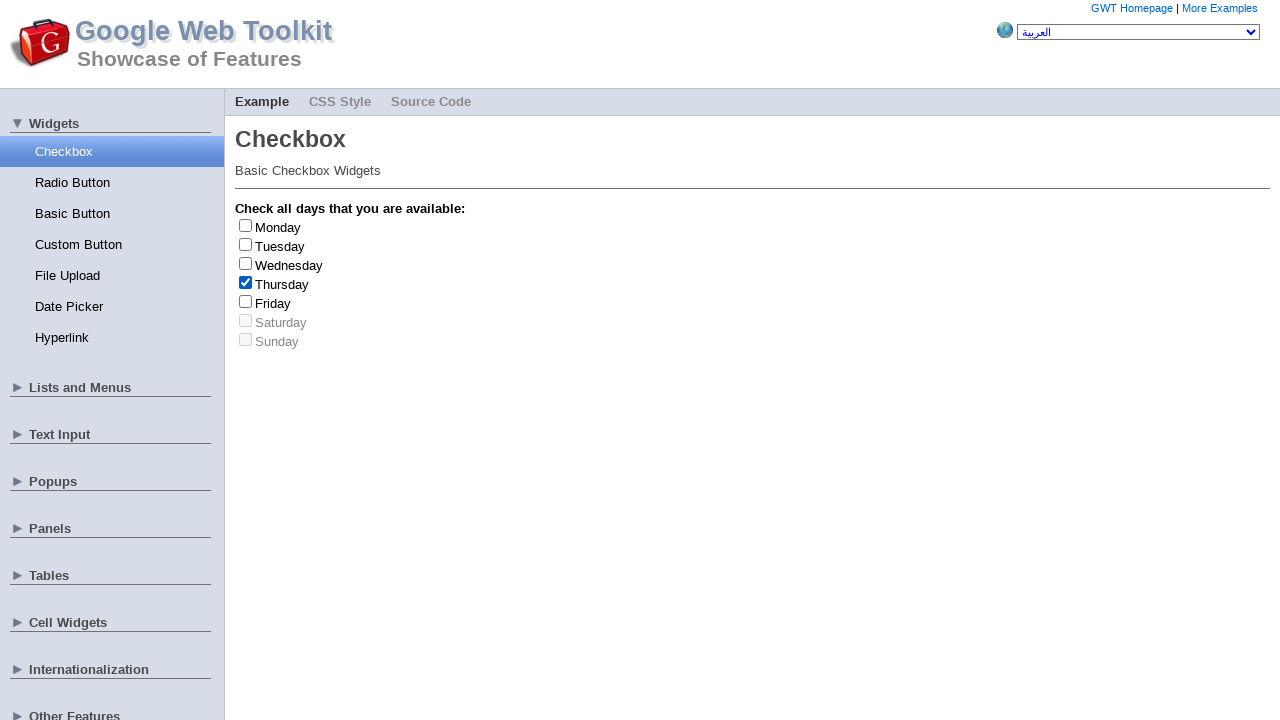

Retrieved label text: 'Thursday'
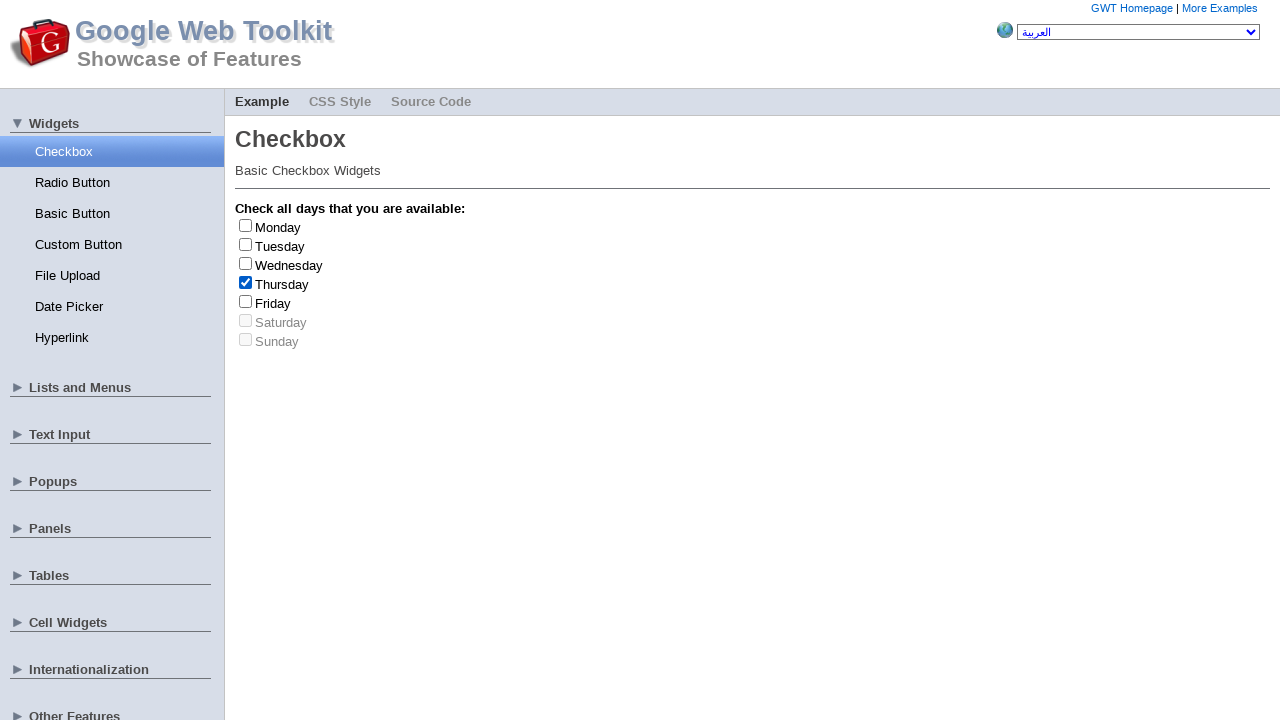

Clicked checkbox at index 3 to toggle off at (246, 282) on td input >> nth=3
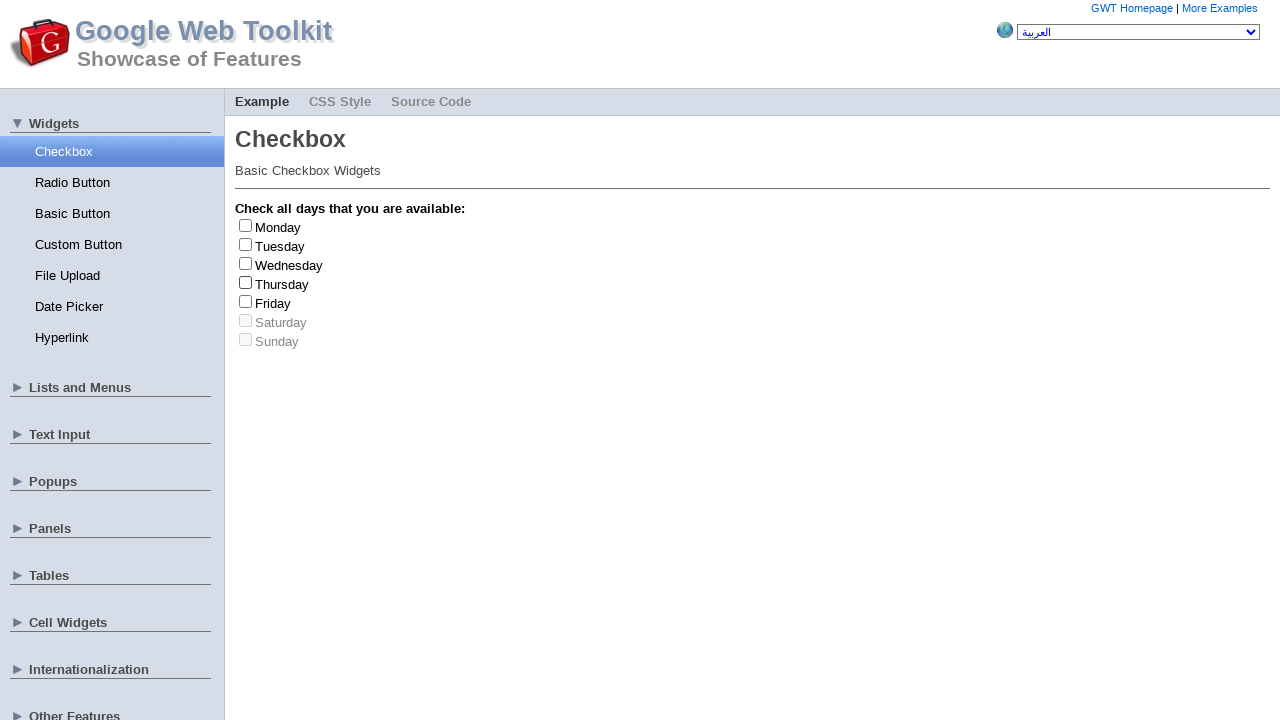

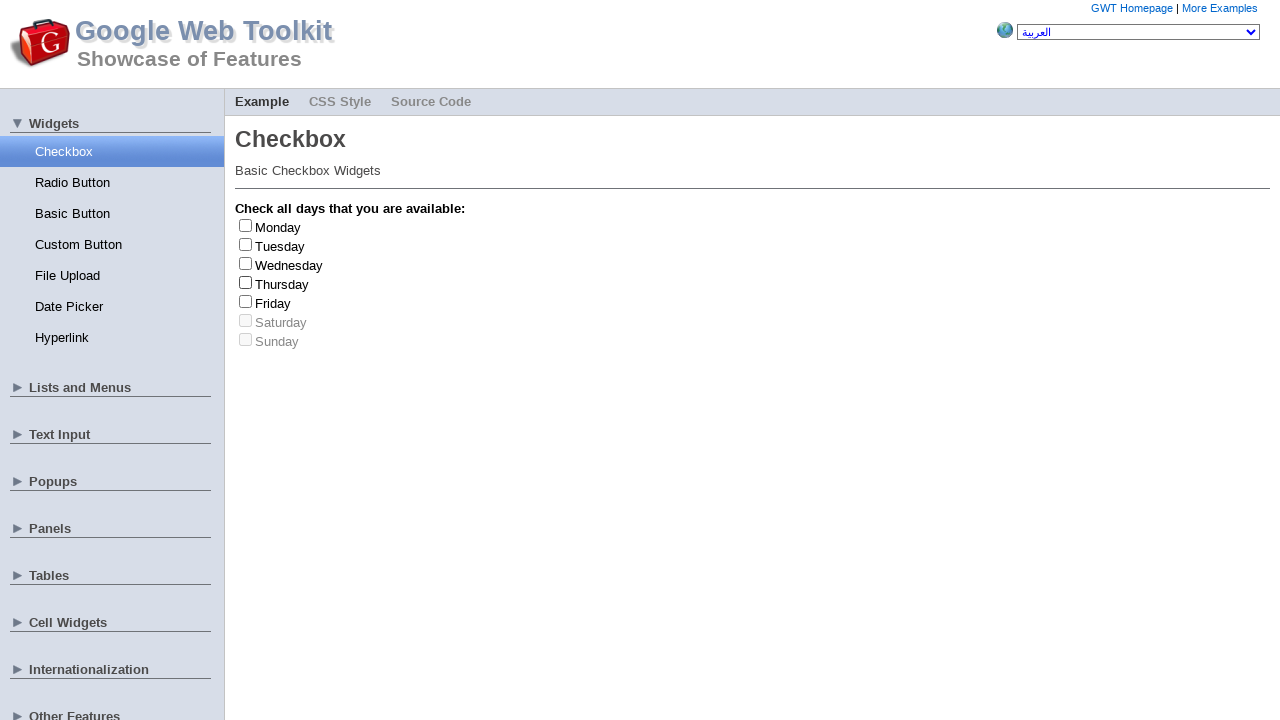